Tests error message when logging in with invalid username and password

Starting URL: https://the-internet.herokuapp.com/

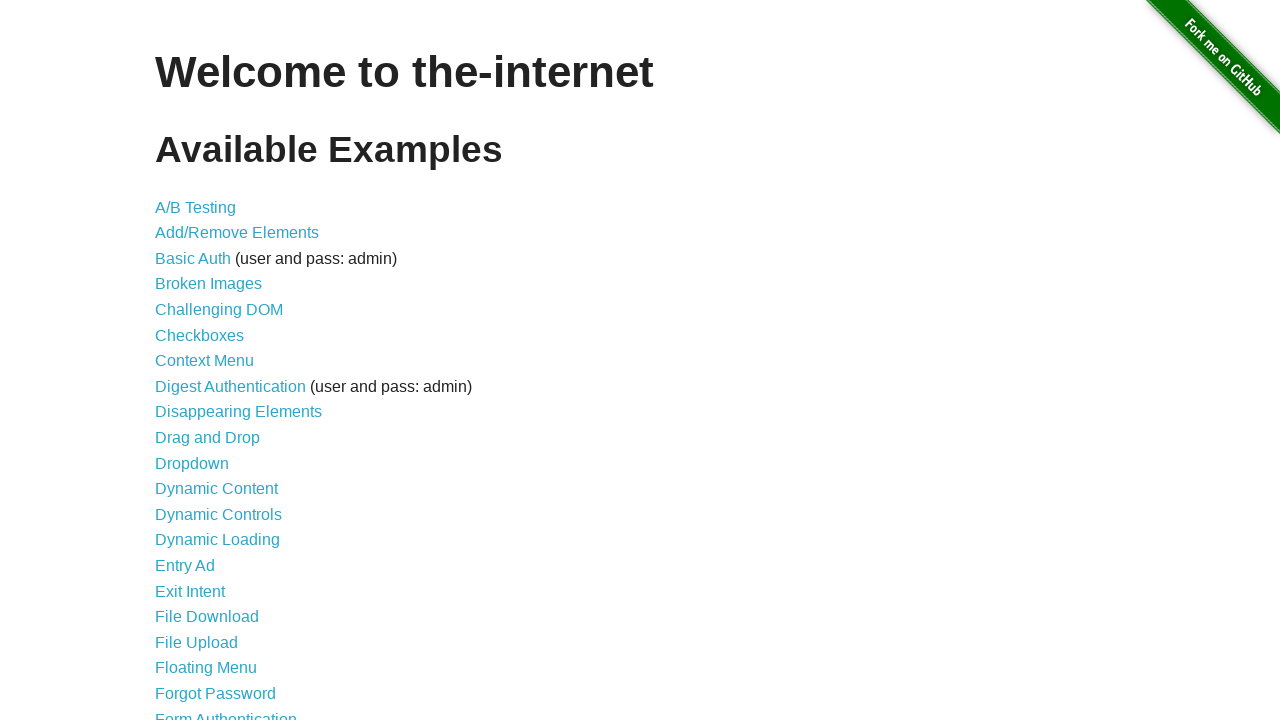

Clicked on Form Authentication link at (226, 712) on text='Form Authentication'
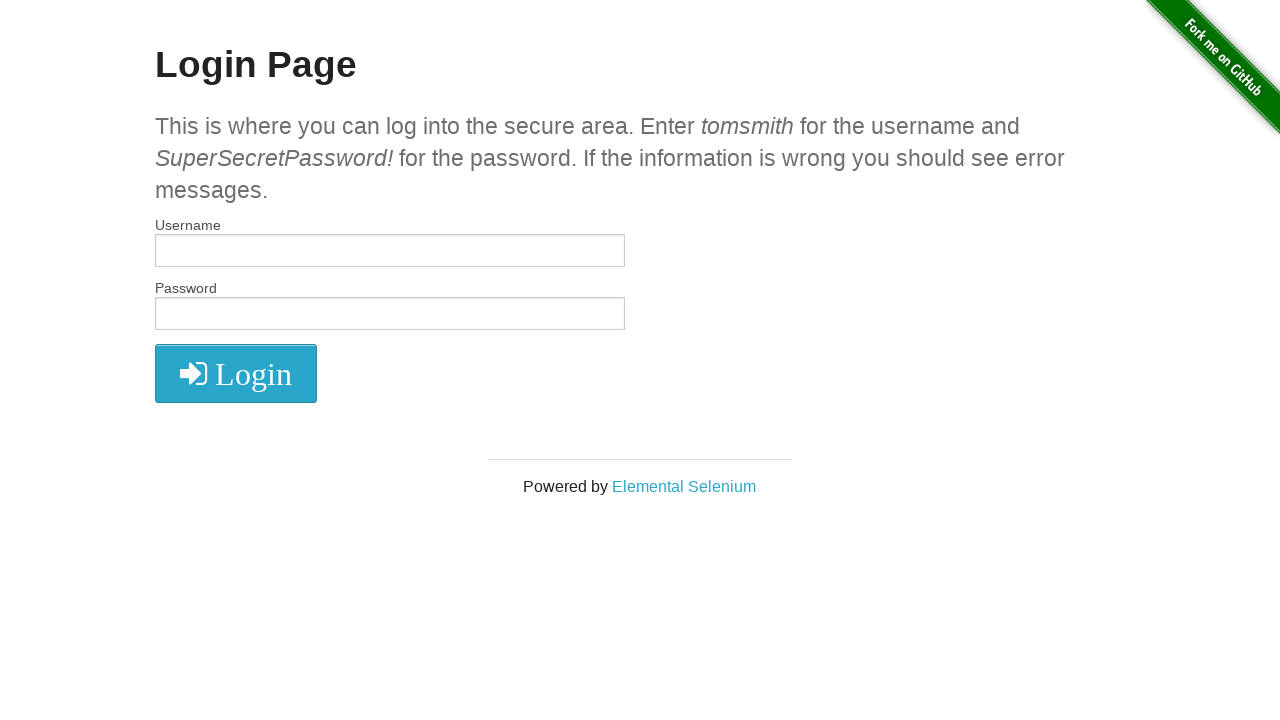

Filled username field with 'Lavinia' on #username
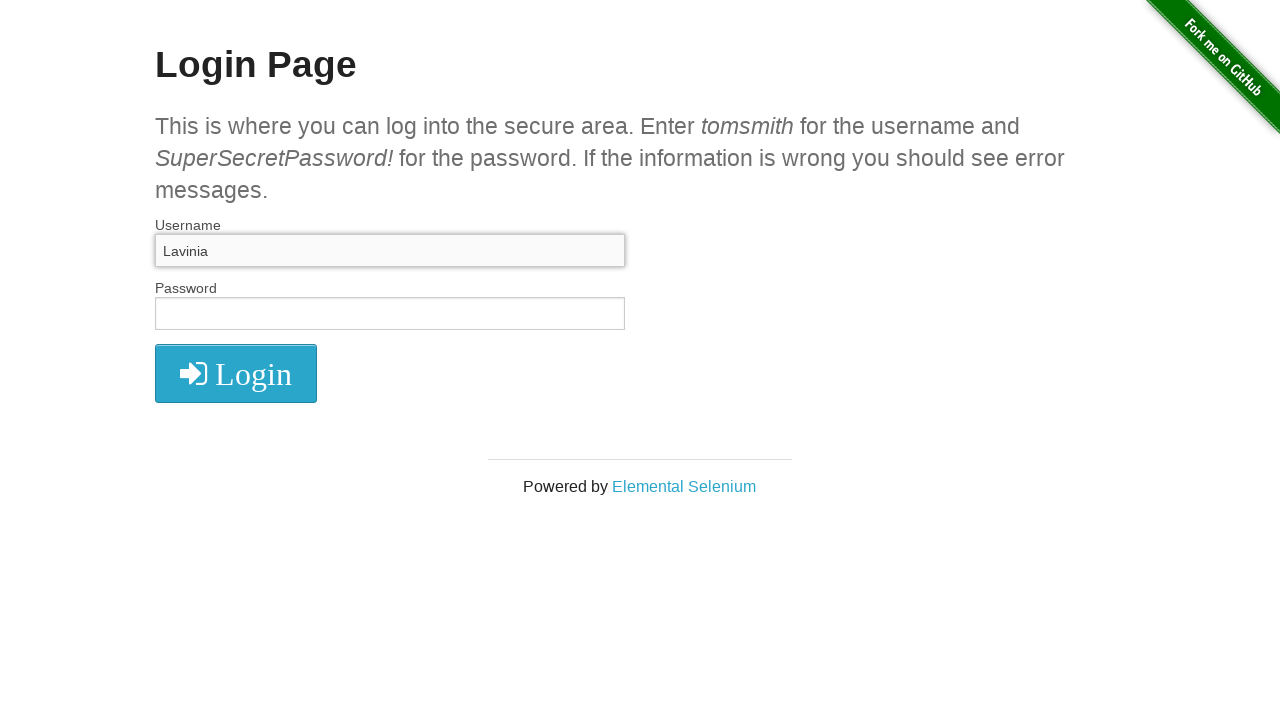

Filled password field with '123' on #password
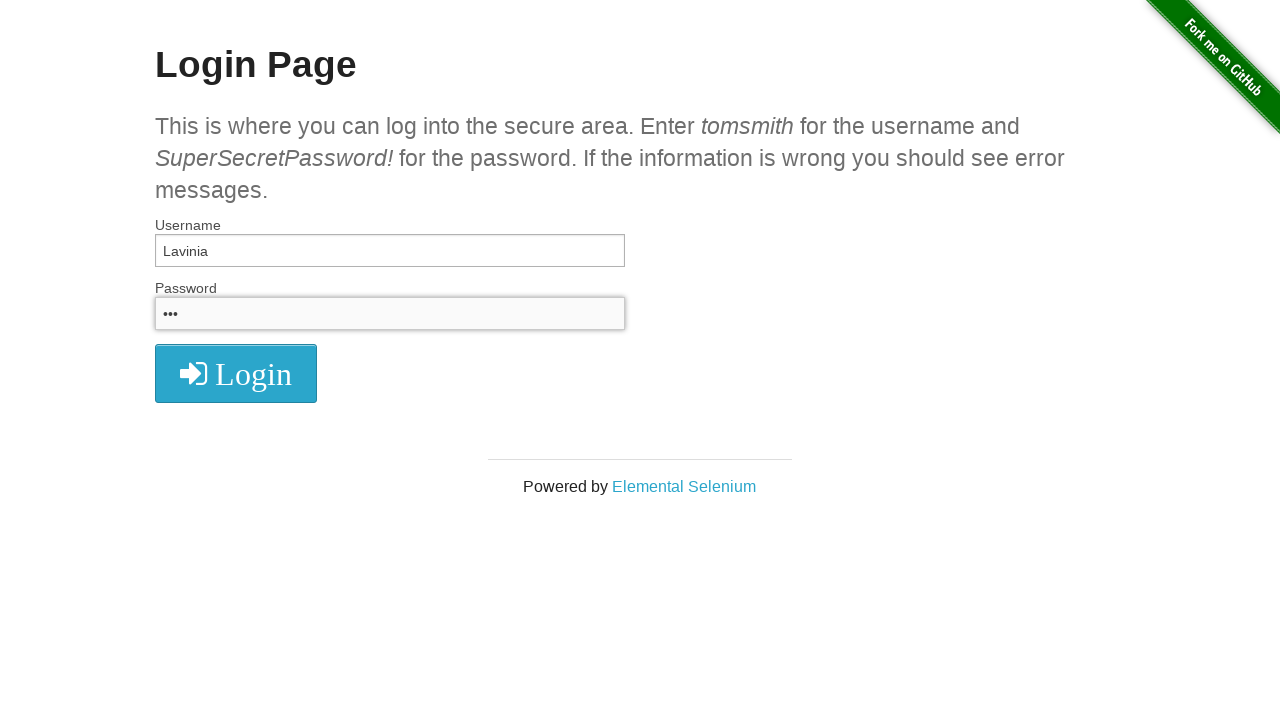

Clicked login button at (236, 373) on xpath=//button
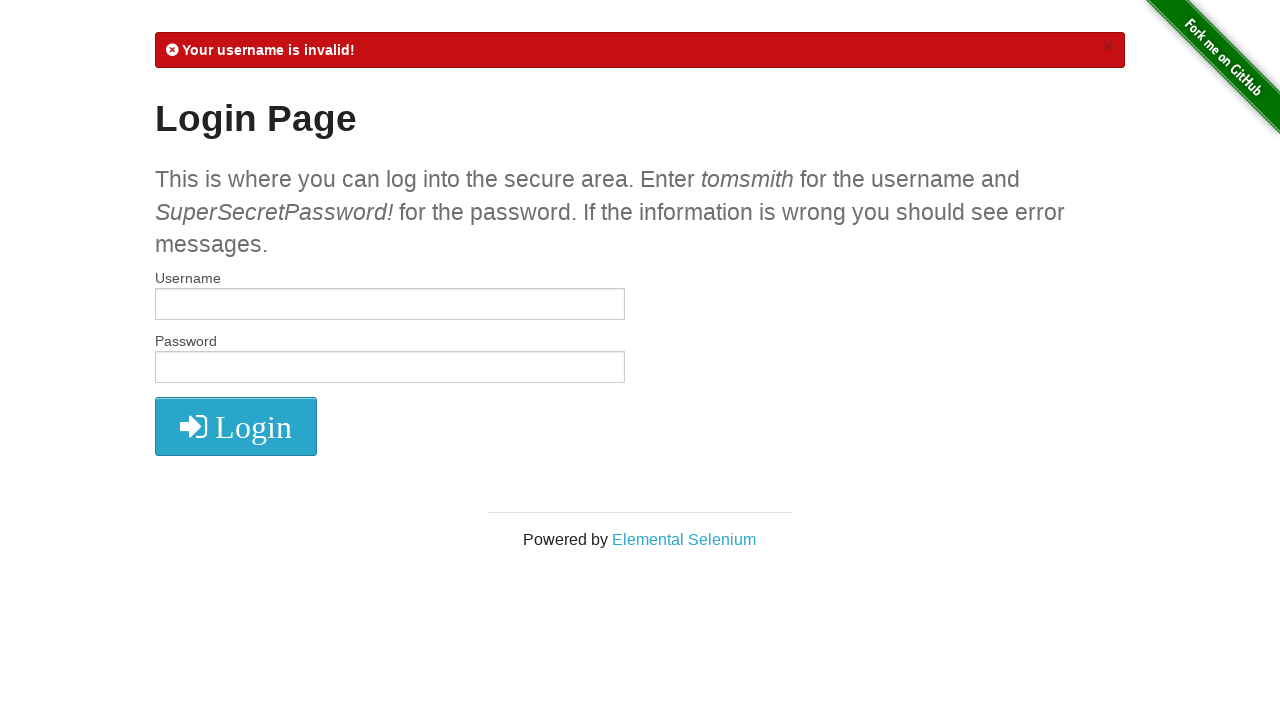

Located error message element
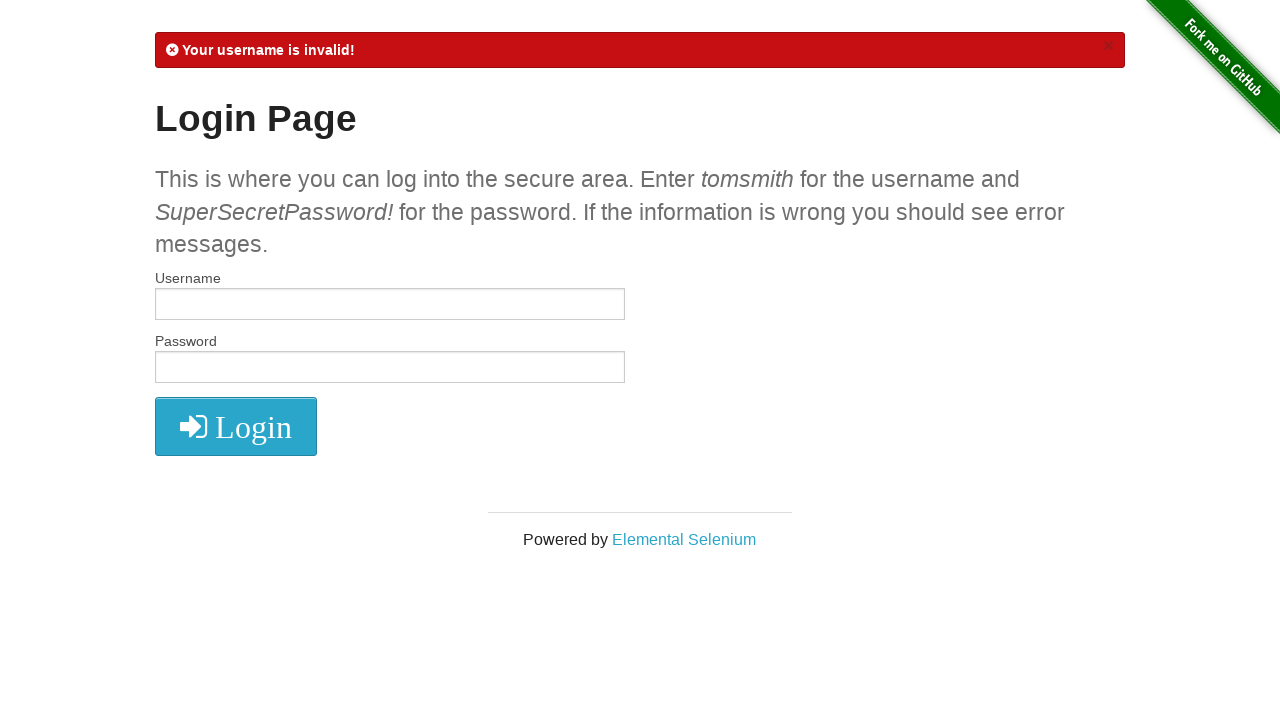

Retrieved error message text content
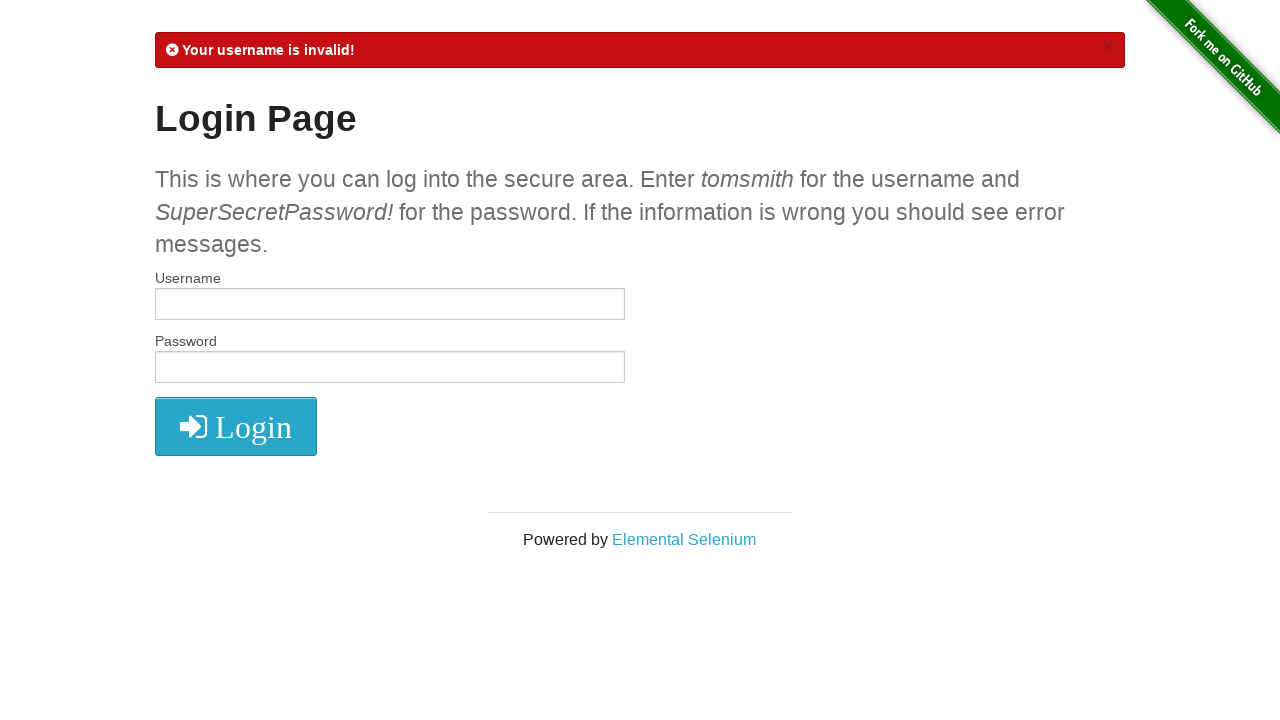

Verified error message contains 'Your username is invalid!'
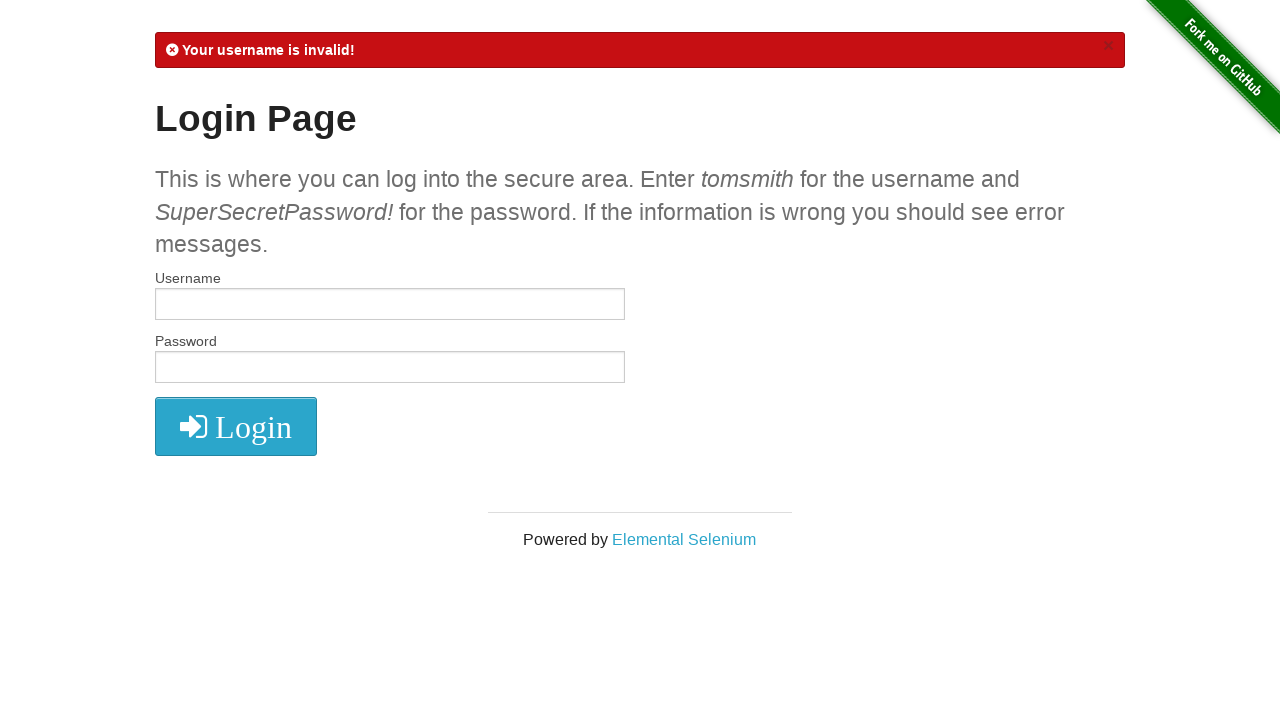

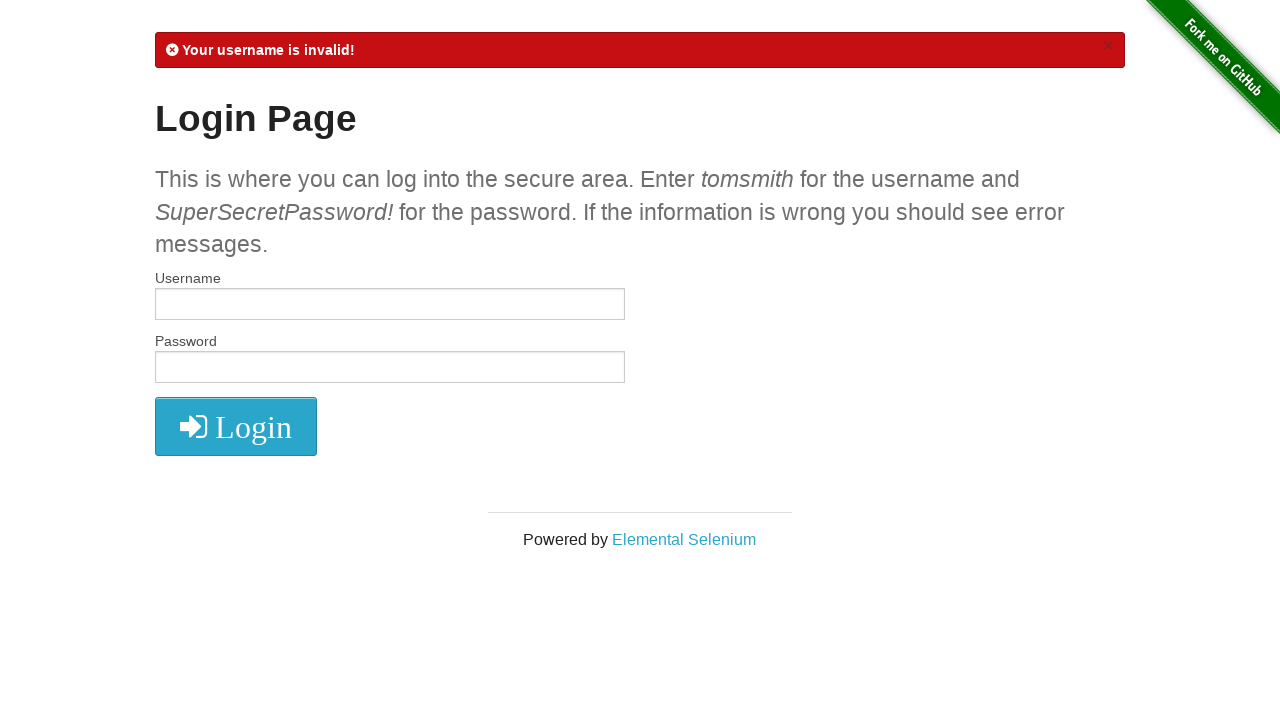